Tests drag and drop functionality on the jQuery UI demo page by dragging an element and dropping it onto a target area within an iframe.

Starting URL: https://jqueryui.com/droppable/

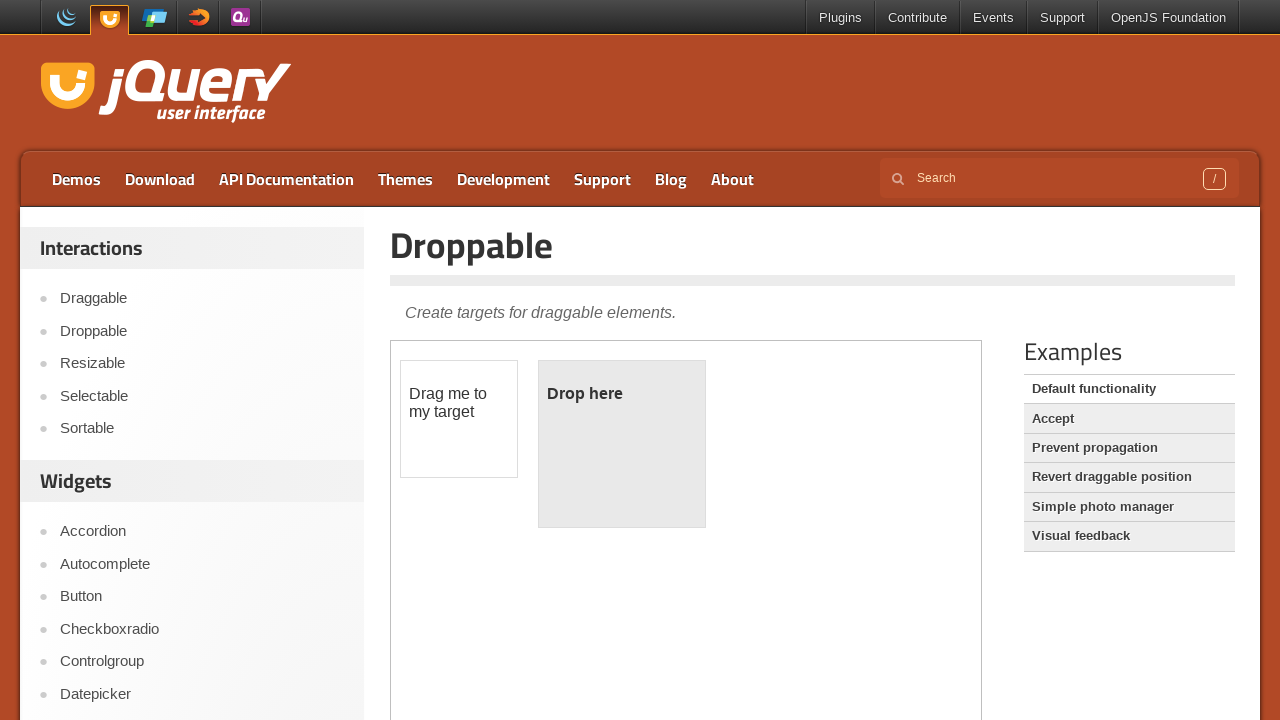

Located the demo iframe containing drag and drop elements
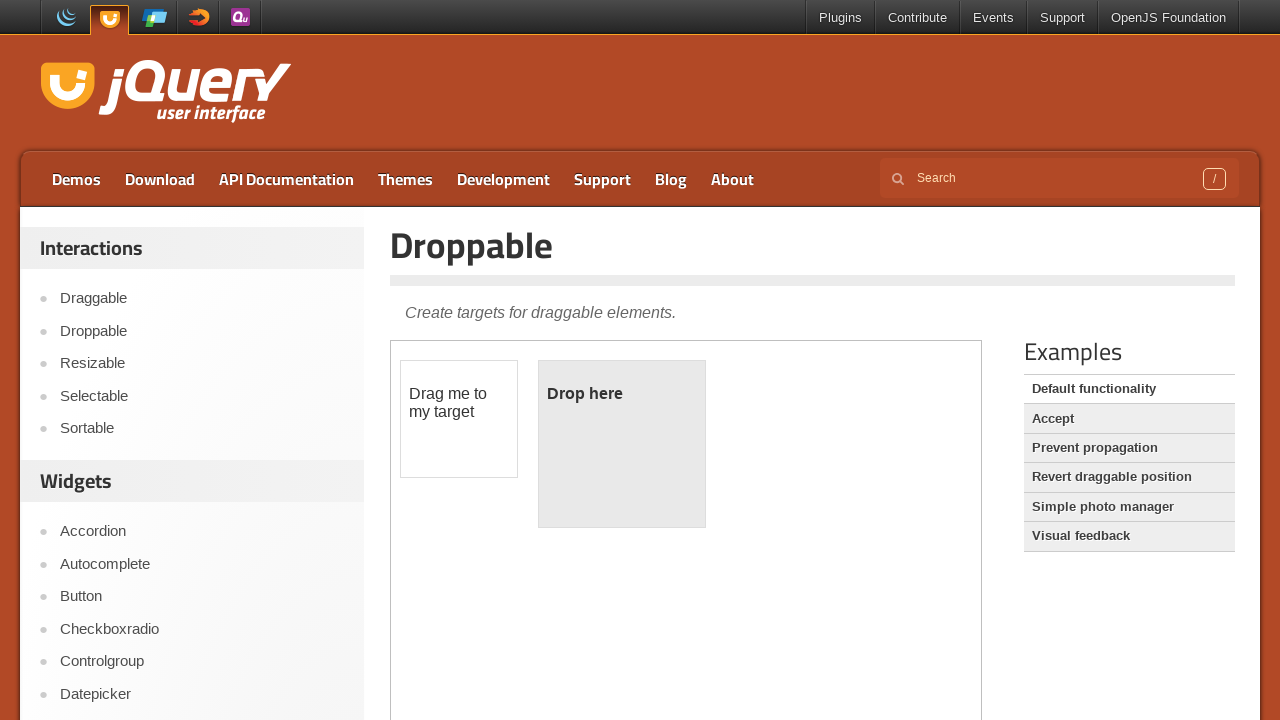

Located the draggable element (#draggable)
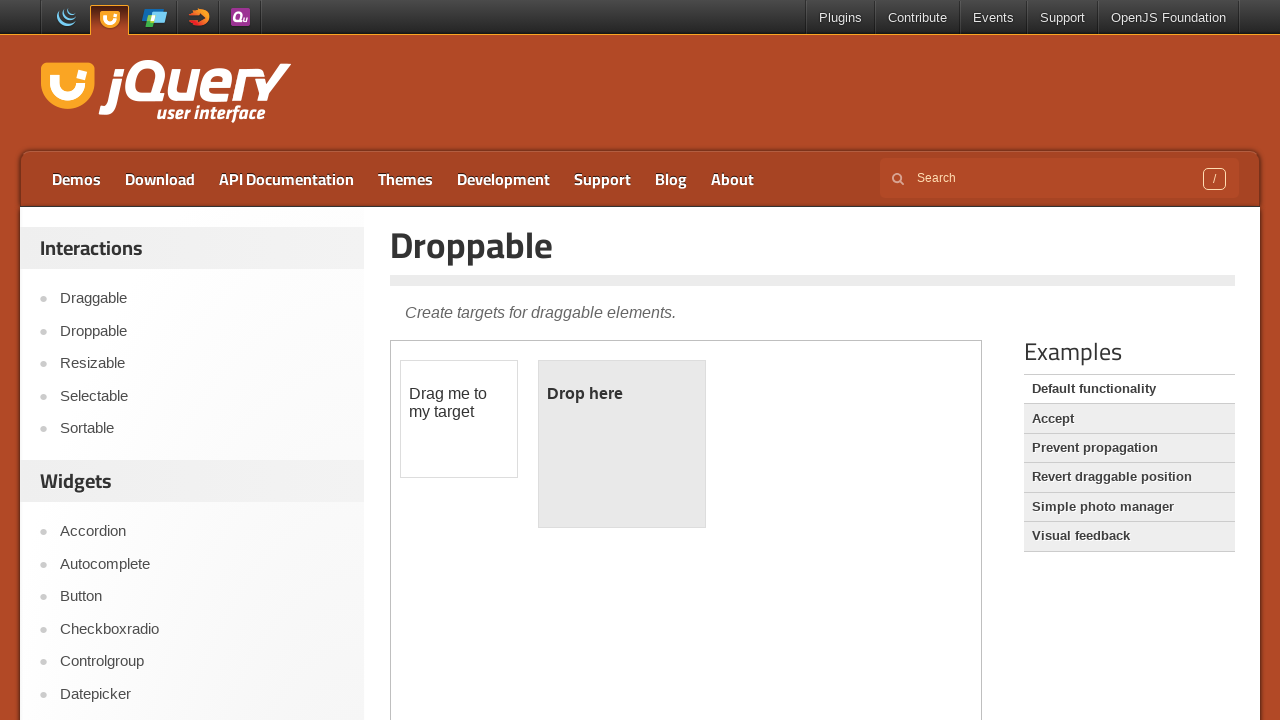

Located the droppable target element (#droppable)
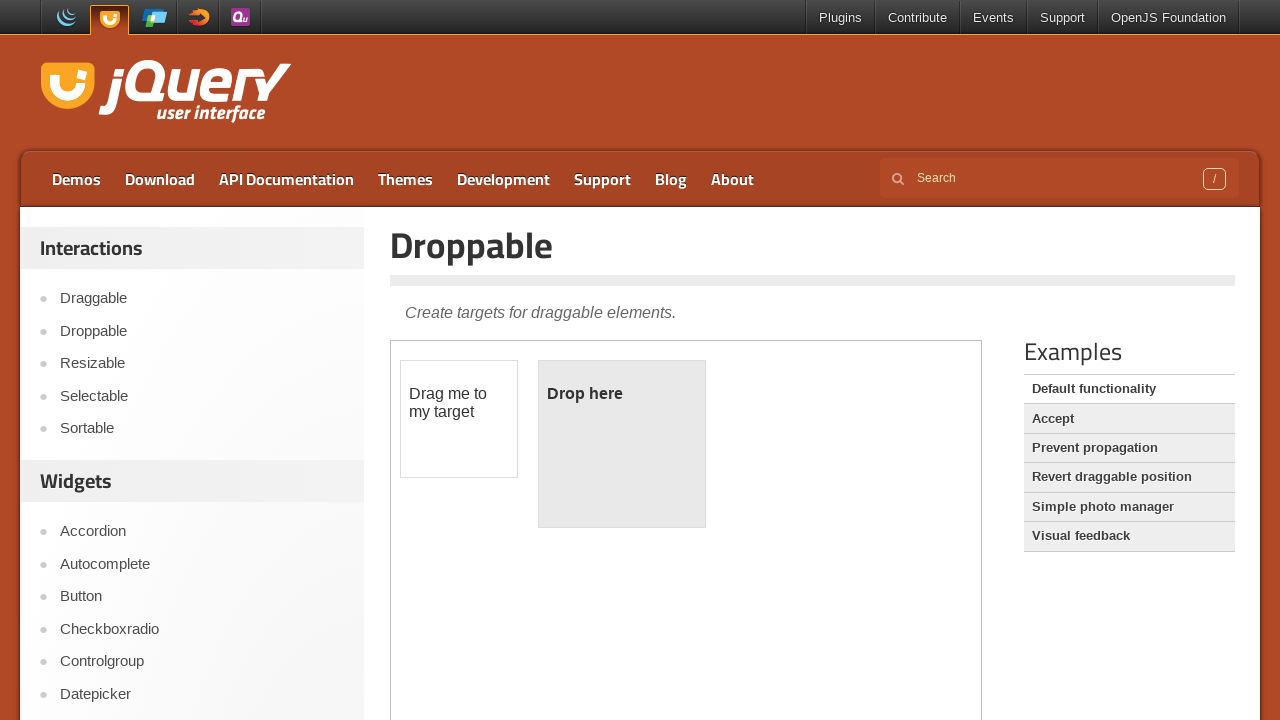

Dragged the draggable element to the droppable target at (622, 444)
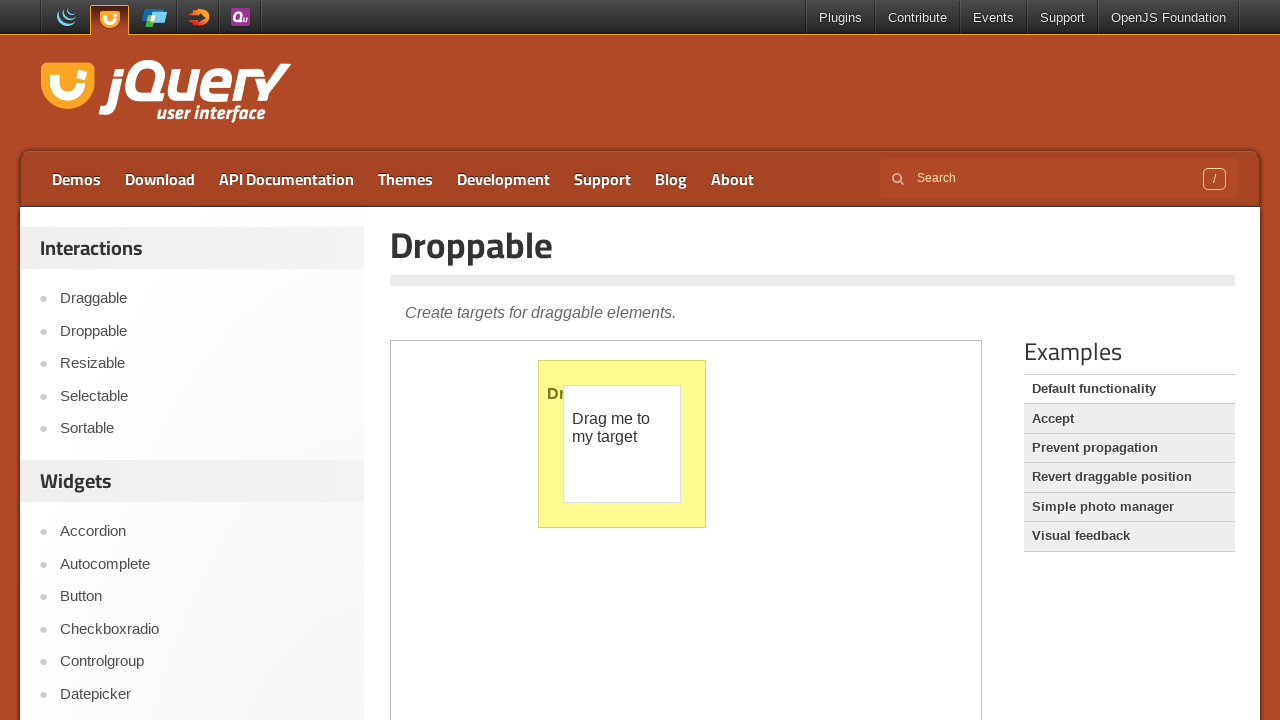

Verified that the drop was successful - droppable element text changed to 'Dropped!'
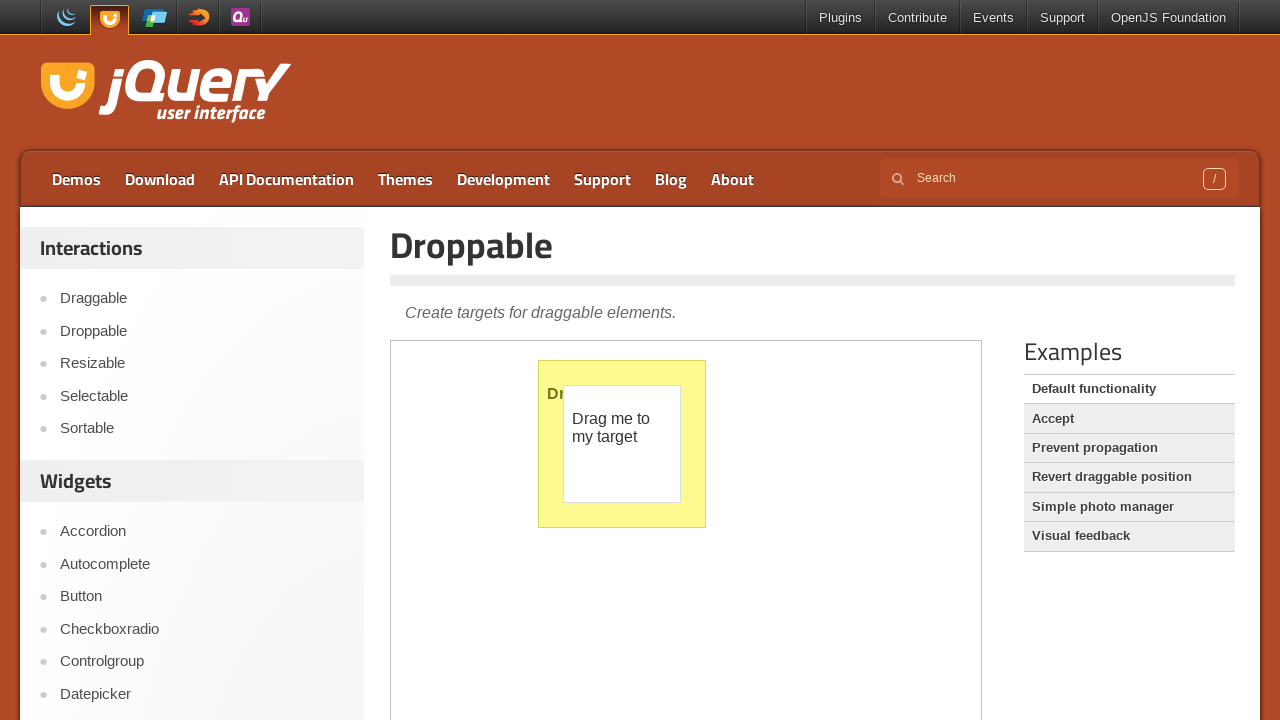

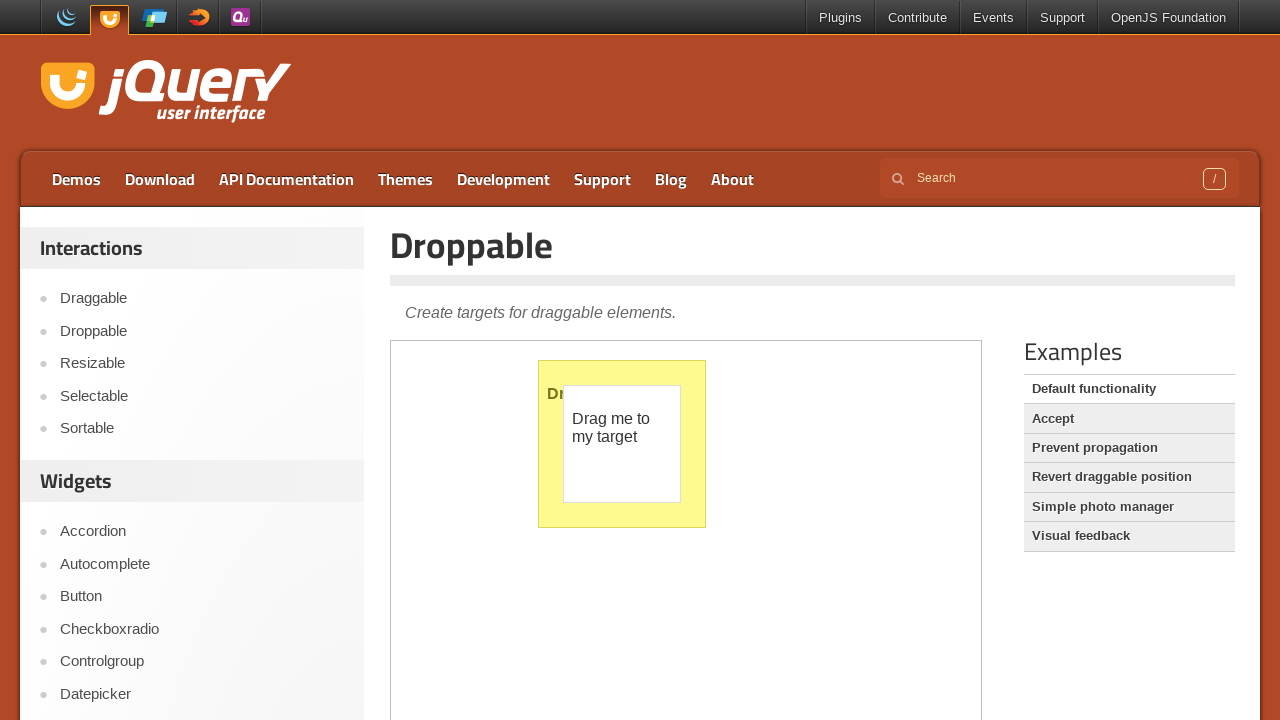